Tests window switching functionality by clicking a link that opens a new window, switching to that window, and verifying content is displayed

Starting URL: https://the-internet.herokuapp.com/windows

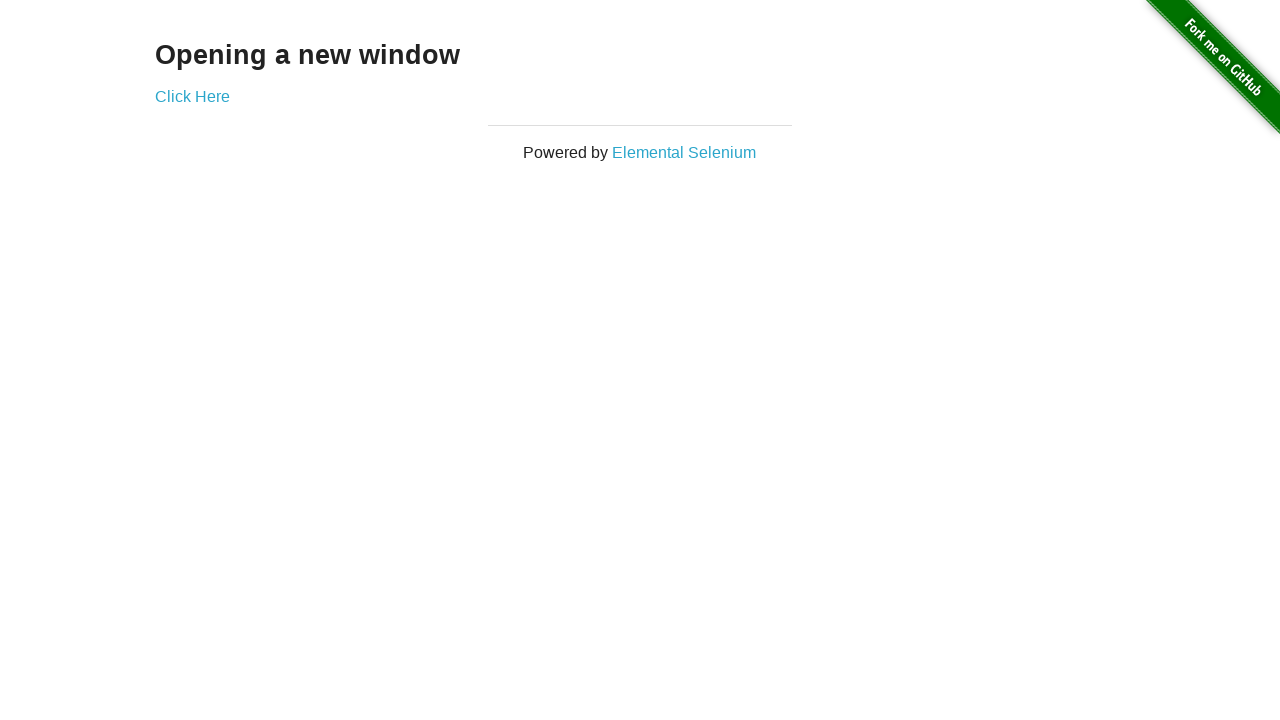

Clicked 'Click Here' link to open new window at (192, 96) on xpath=//a[text()='Click Here']
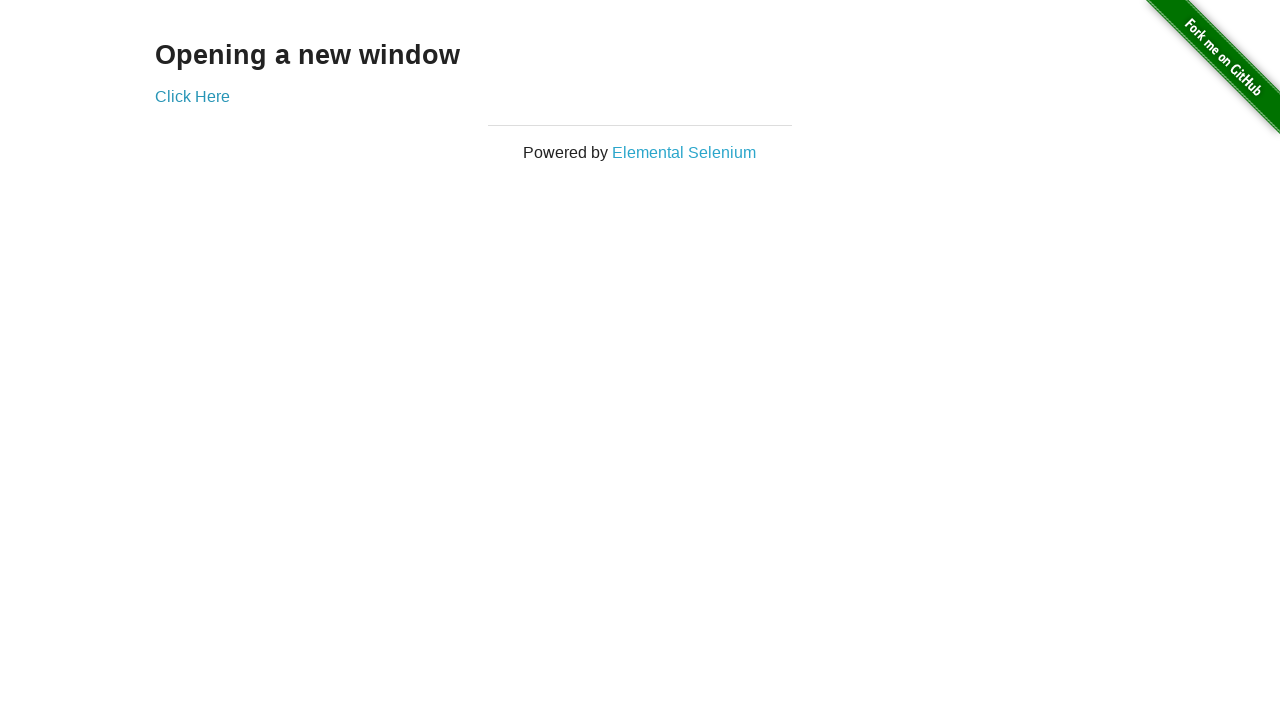

Captured new window/tab reference
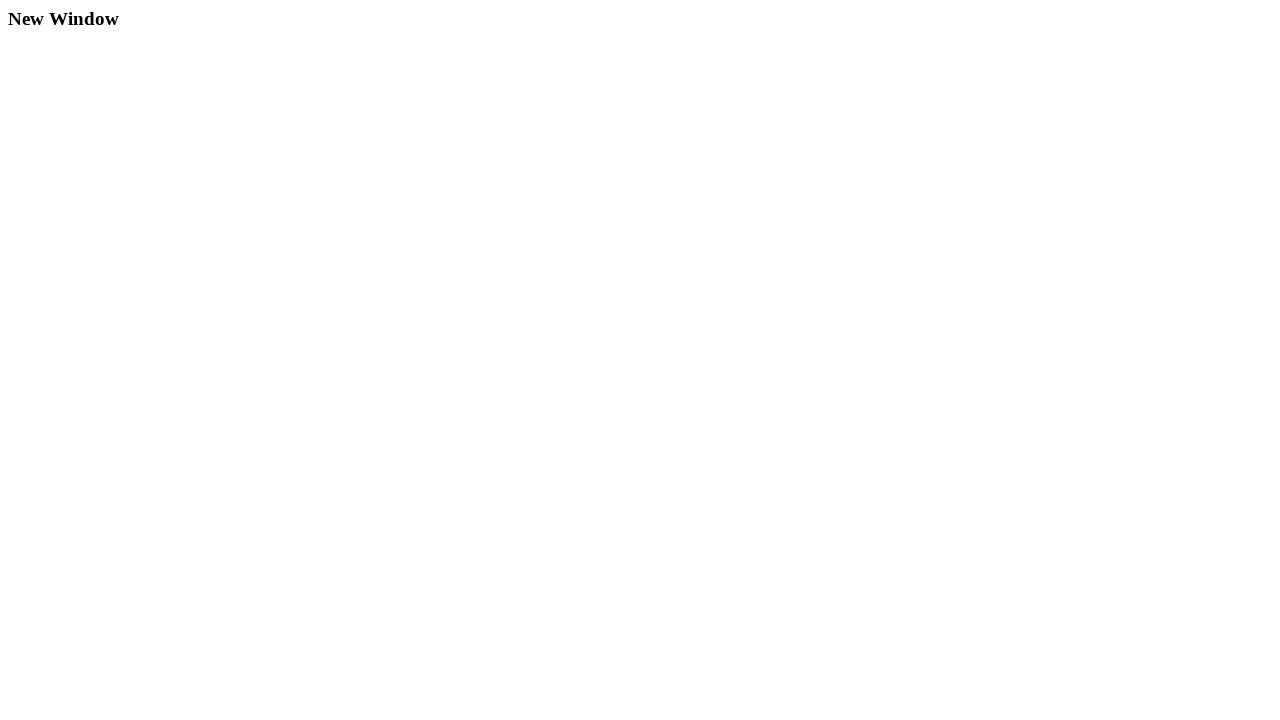

New window loaded successfully
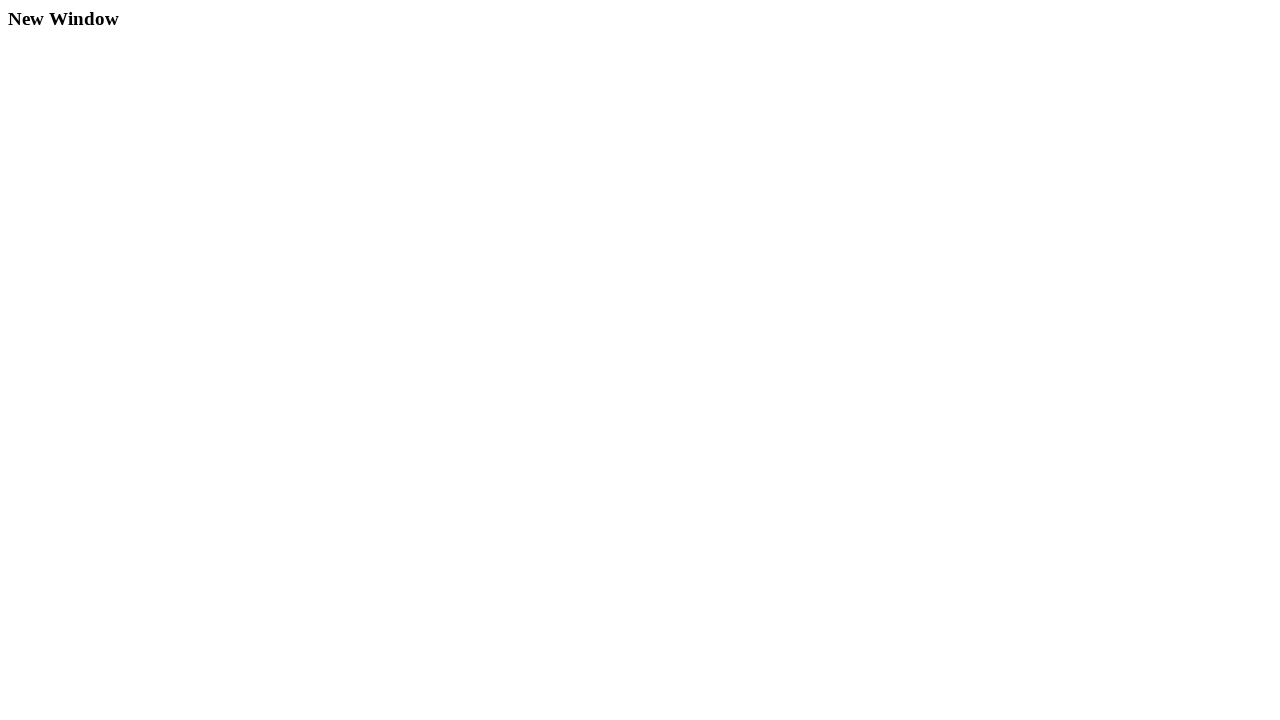

Verified h3 element is present on new window
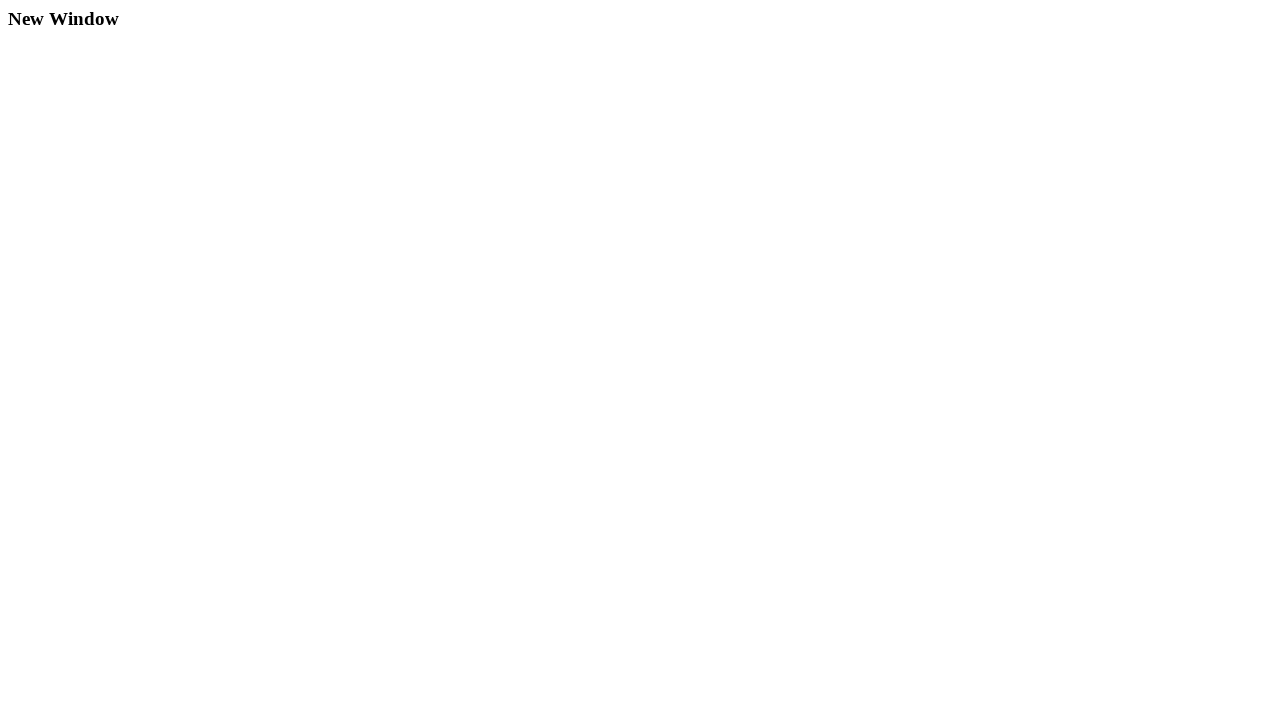

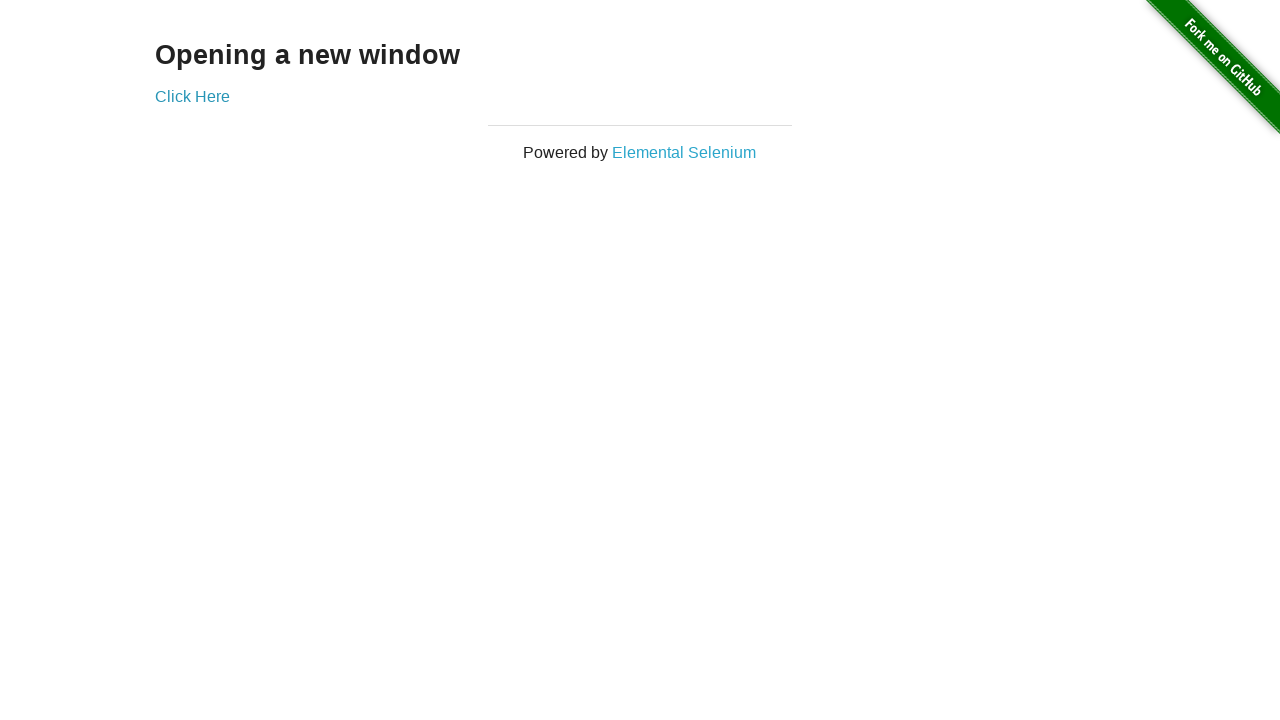